Tests SpiceJet flight booking by selecting origin (Chennai/MAA) and destination (Mumbai/BOM) from the airport dropdowns.

Starting URL: https://book.spicejet.com/

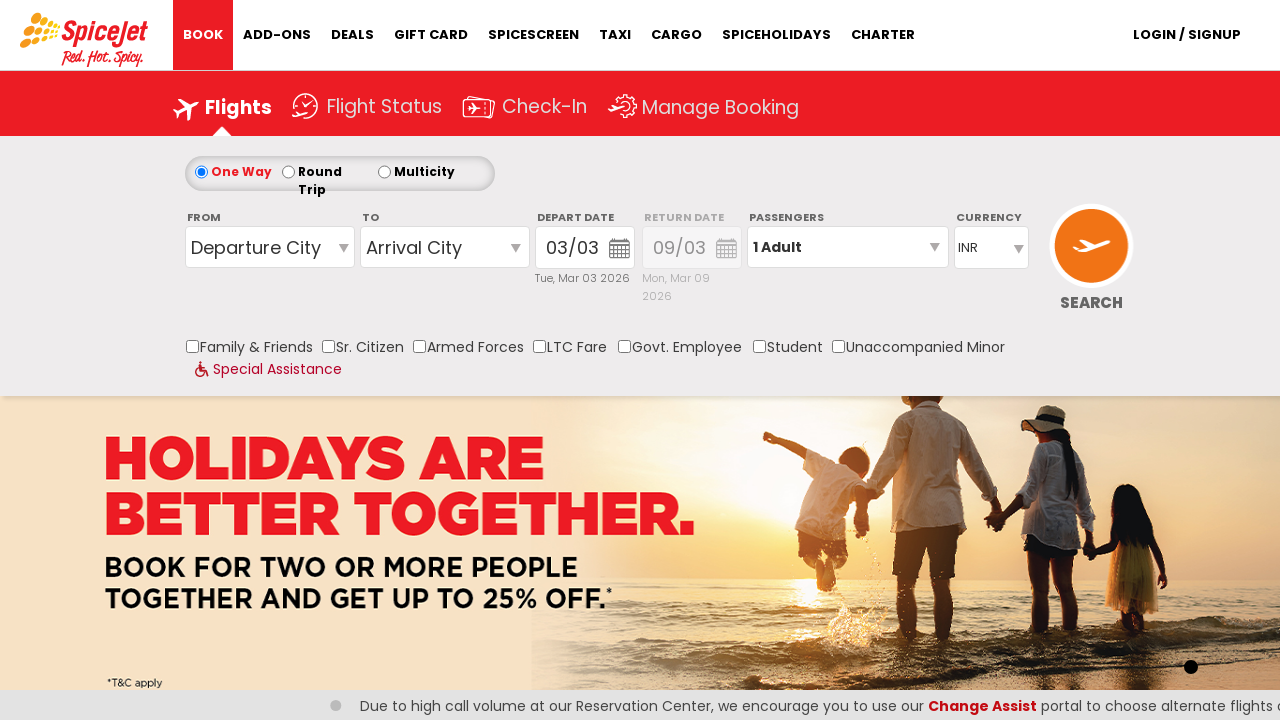

Clicked on origin station dropdown at (270, 247) on #ControlGroupSearchView_AvailabilitySearchInputSearchVieworiginStation1_CTXT
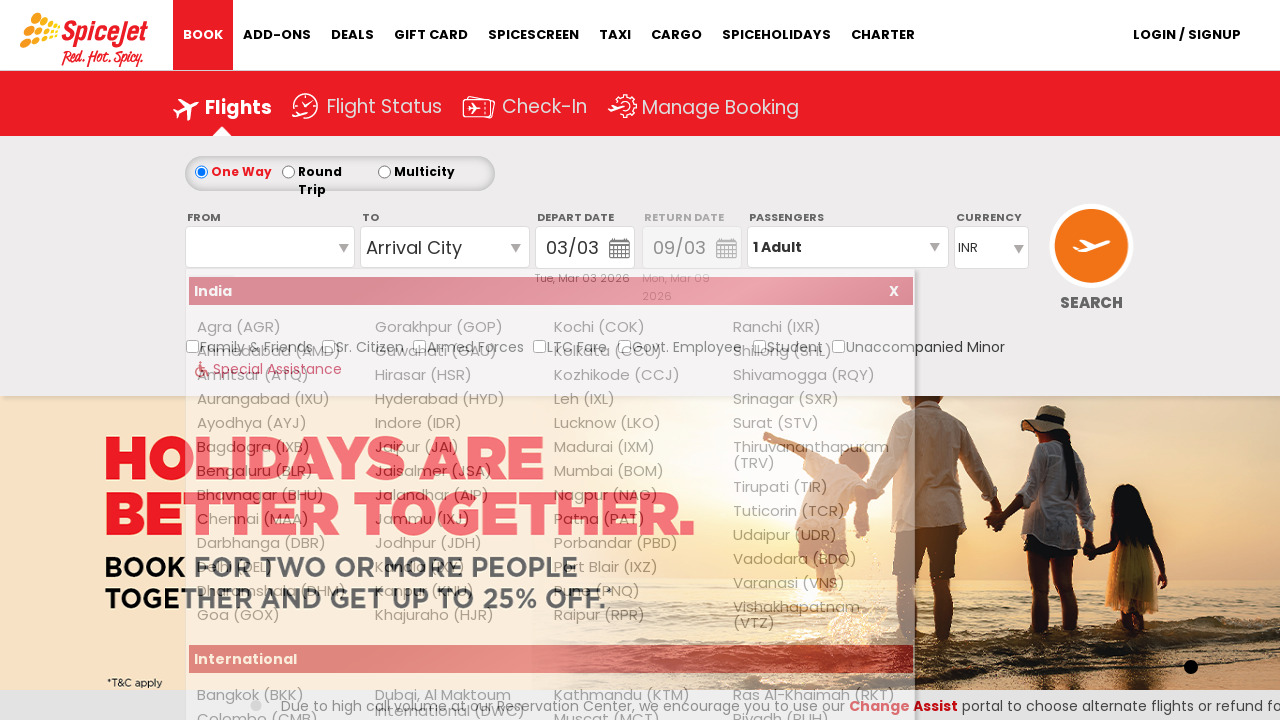

Selected Chennai (MAA) as origin airport at (278, 519) on a[value='MAA']
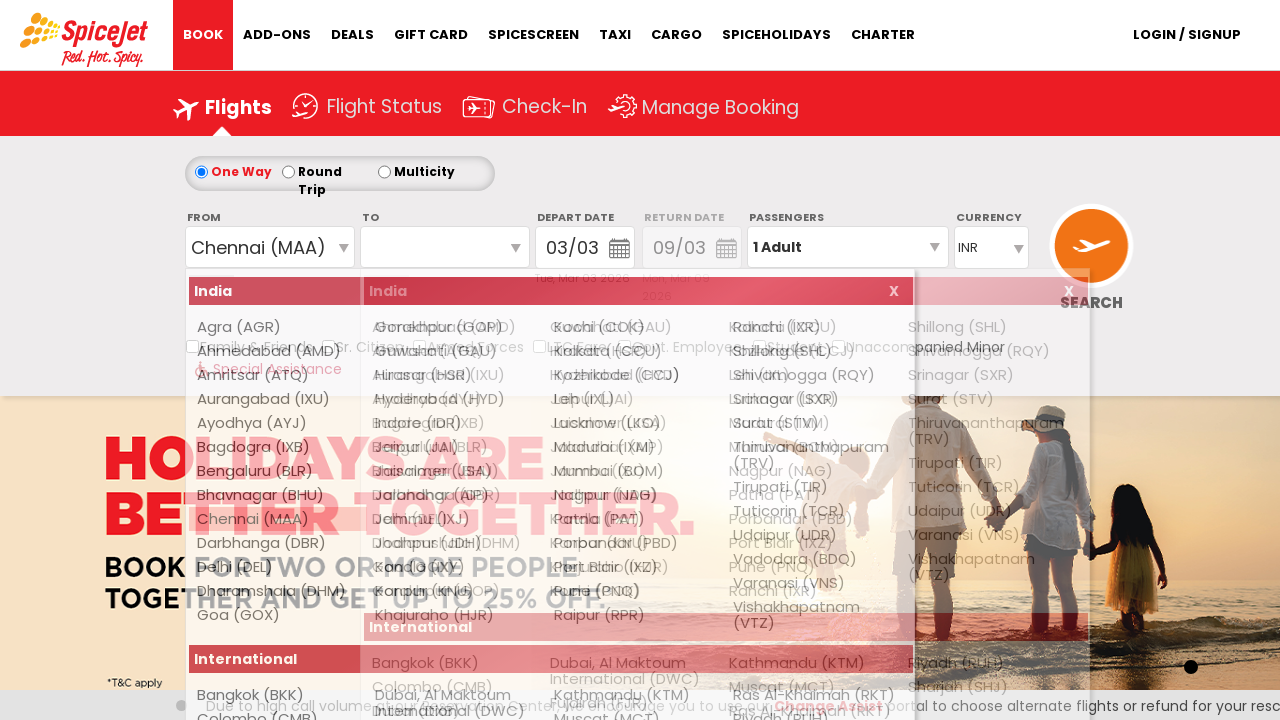

Selected Mumbai (BOM) as destination airport at (810, 447) on xpath=//div[@id='glsControlGroupSearchView_AvailabilitySearchInputSearchViewdest
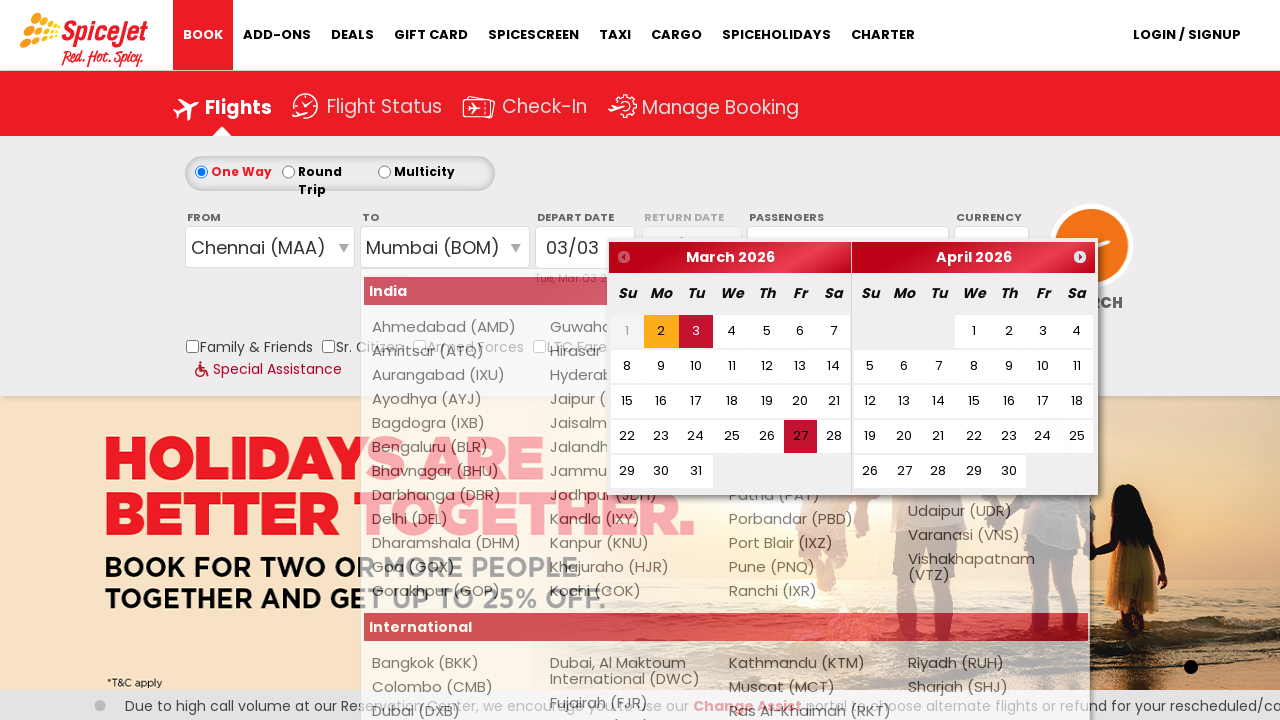

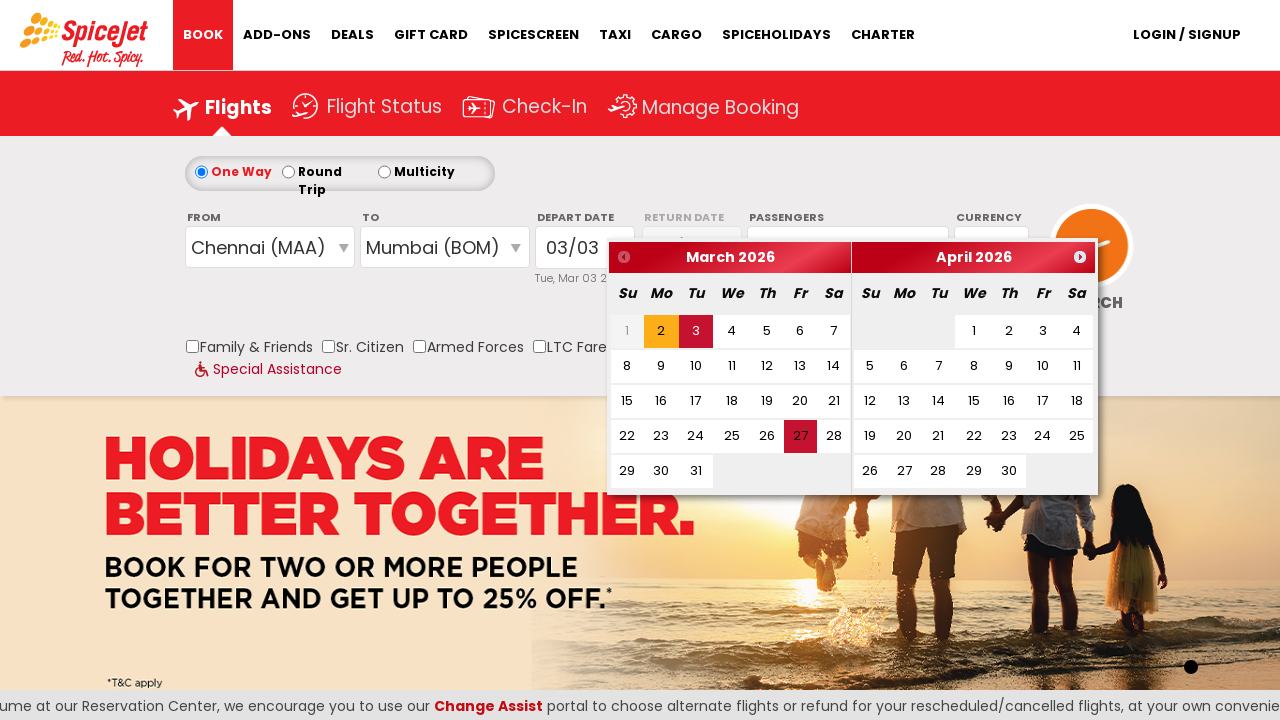